Navigates to the Challenging DOM page, clicks on each of the 3 buttons, and verifies that each button's ID changes after being clicked

Starting URL: https://the-internet.herokuapp.com

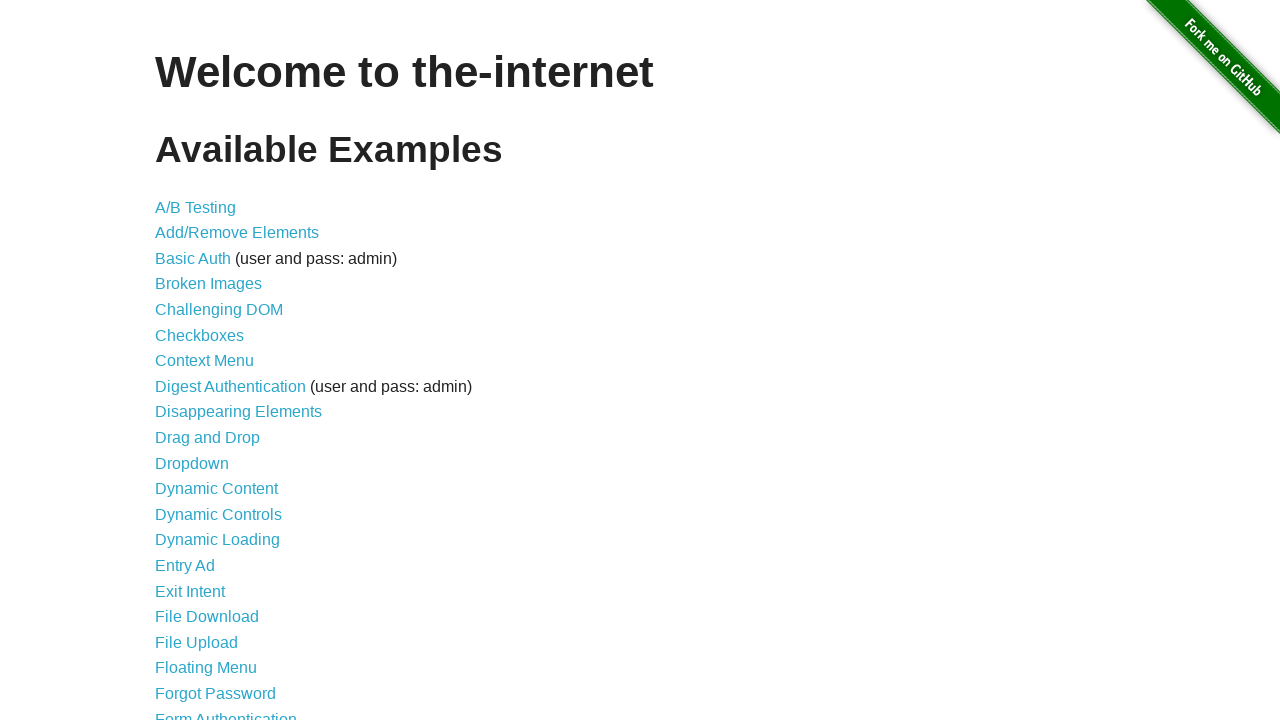

Clicked on 'Challenging' link to navigate to Challenging DOM page at (219, 310) on internal:role=link[name="Challenging"i]
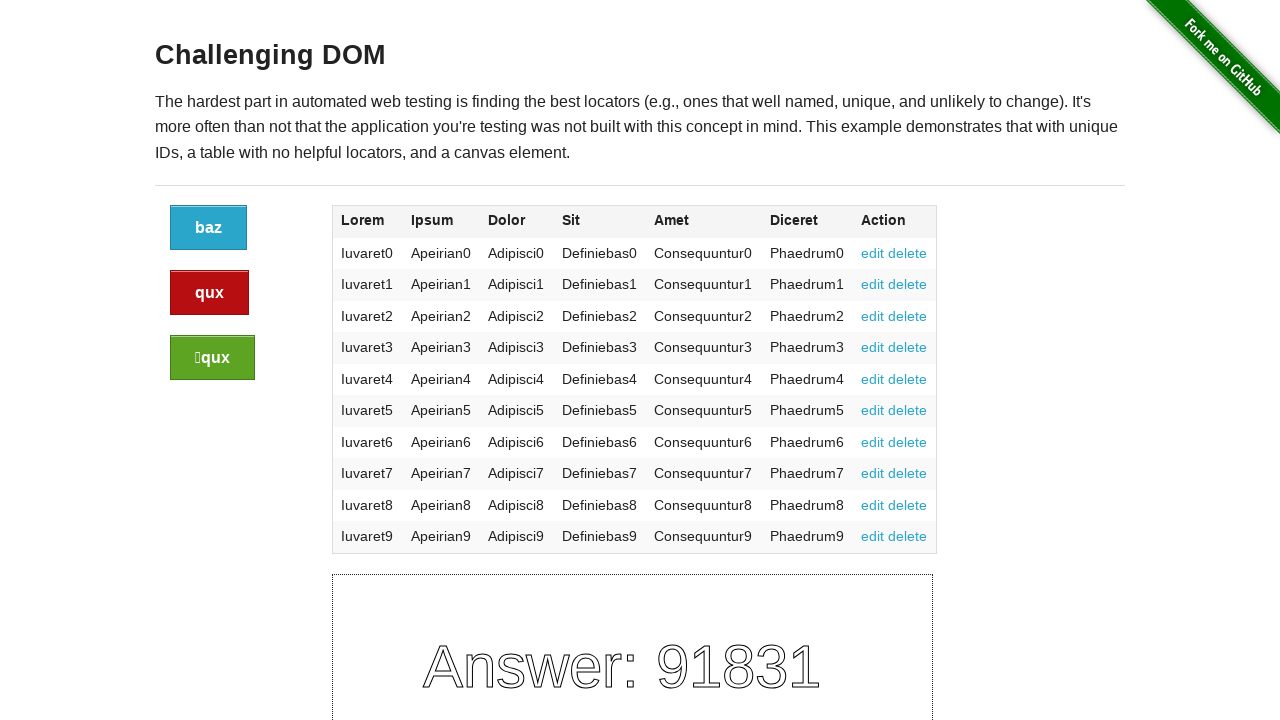

Located all buttons with class 'button'
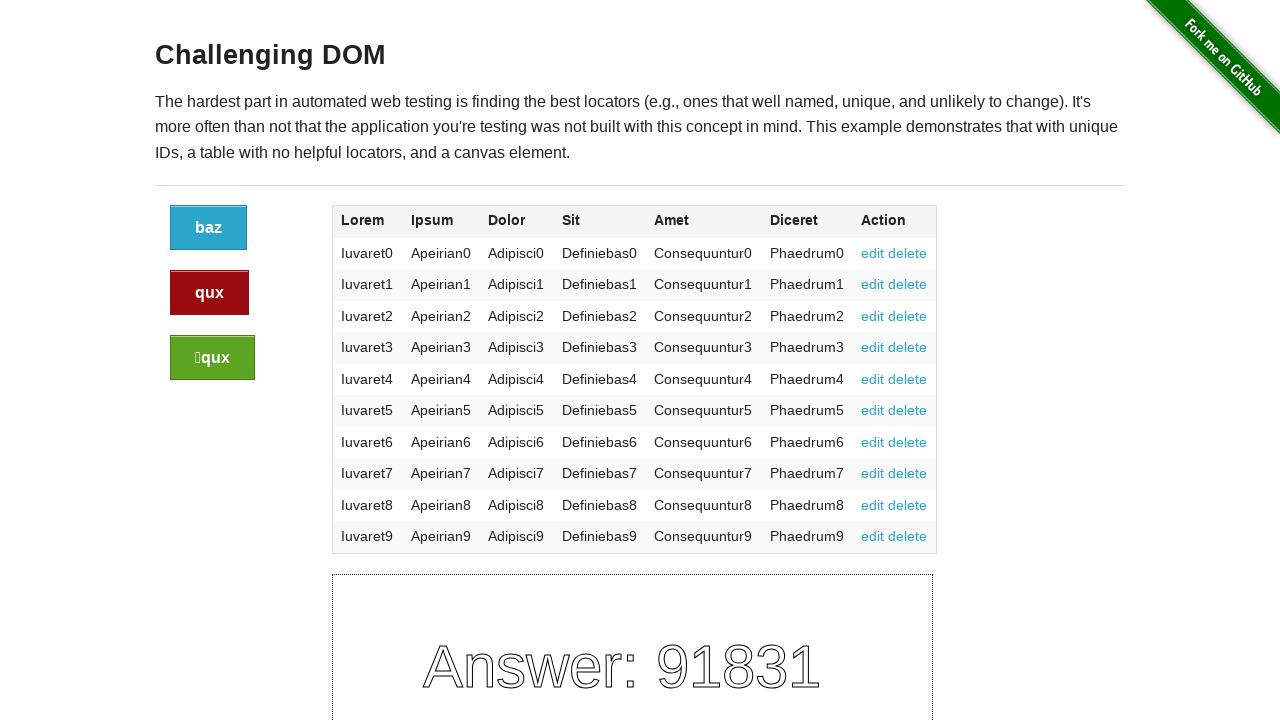

Retrieved initial ID 'cf77de20-f82a-013e-56ee-121f199f9bbd' for button 1
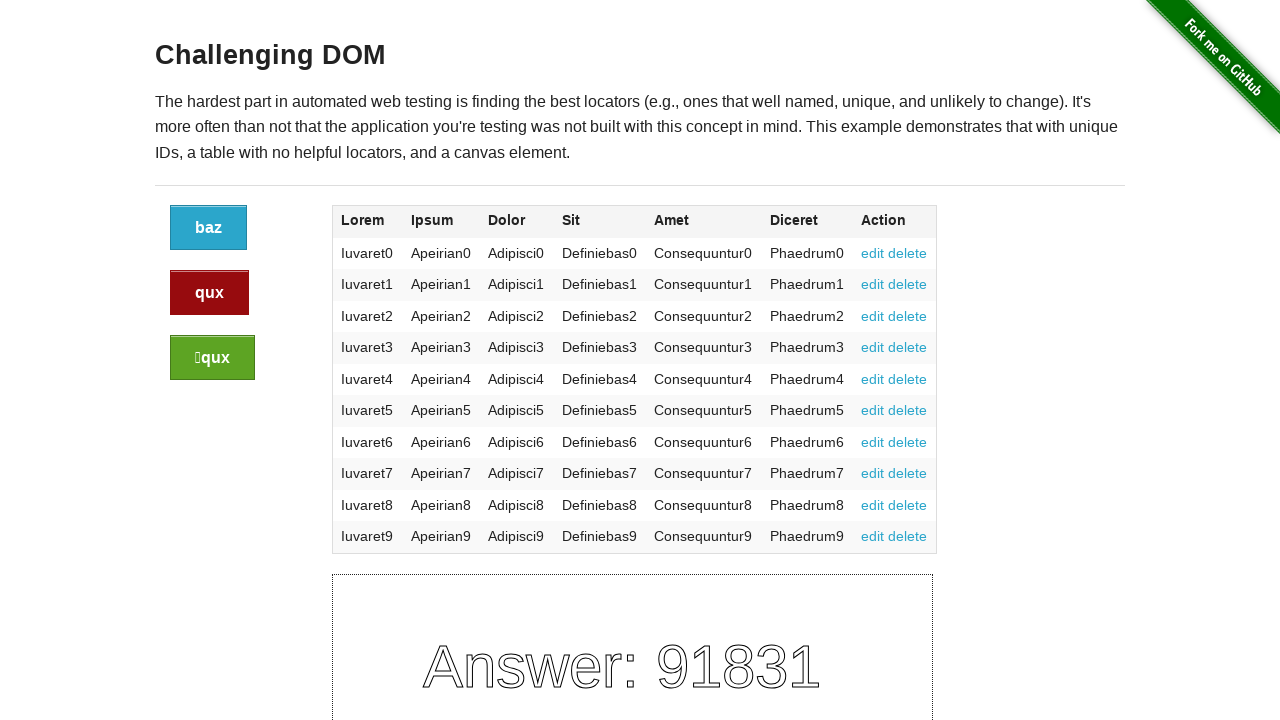

Clicked button 1 at (208, 228) on a[class~="button"] >> nth=0
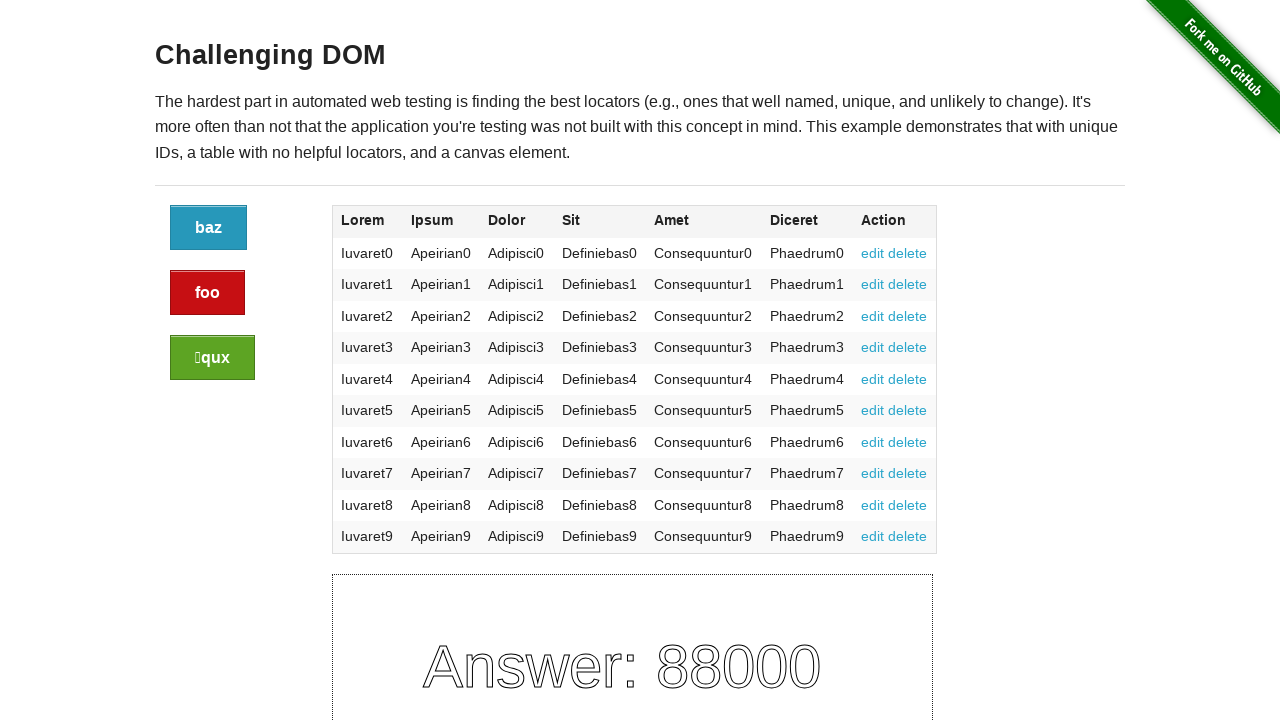

Verified button 1 ID has changed from 'cf77de20-f82a-013e-56ee-121f199f9bbd'
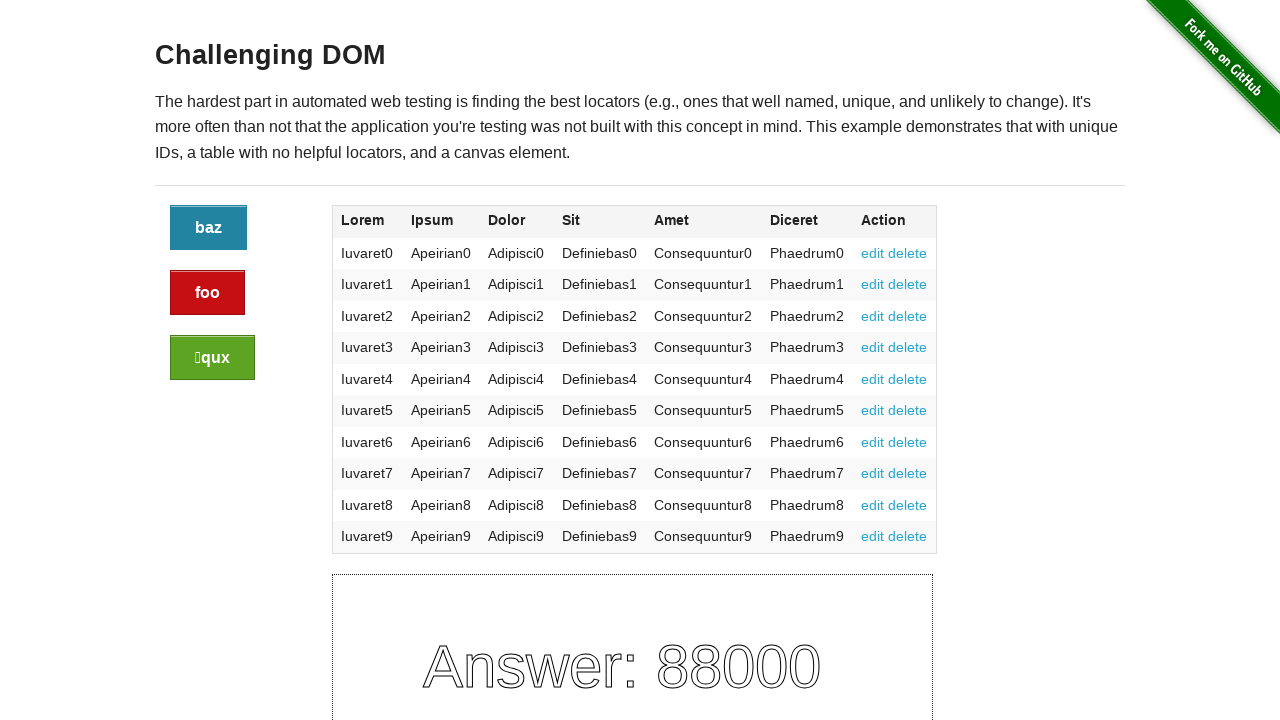

Retrieved initial ID 'cfef6930-f82a-013e-5703-121f199f9bbd' for button 2
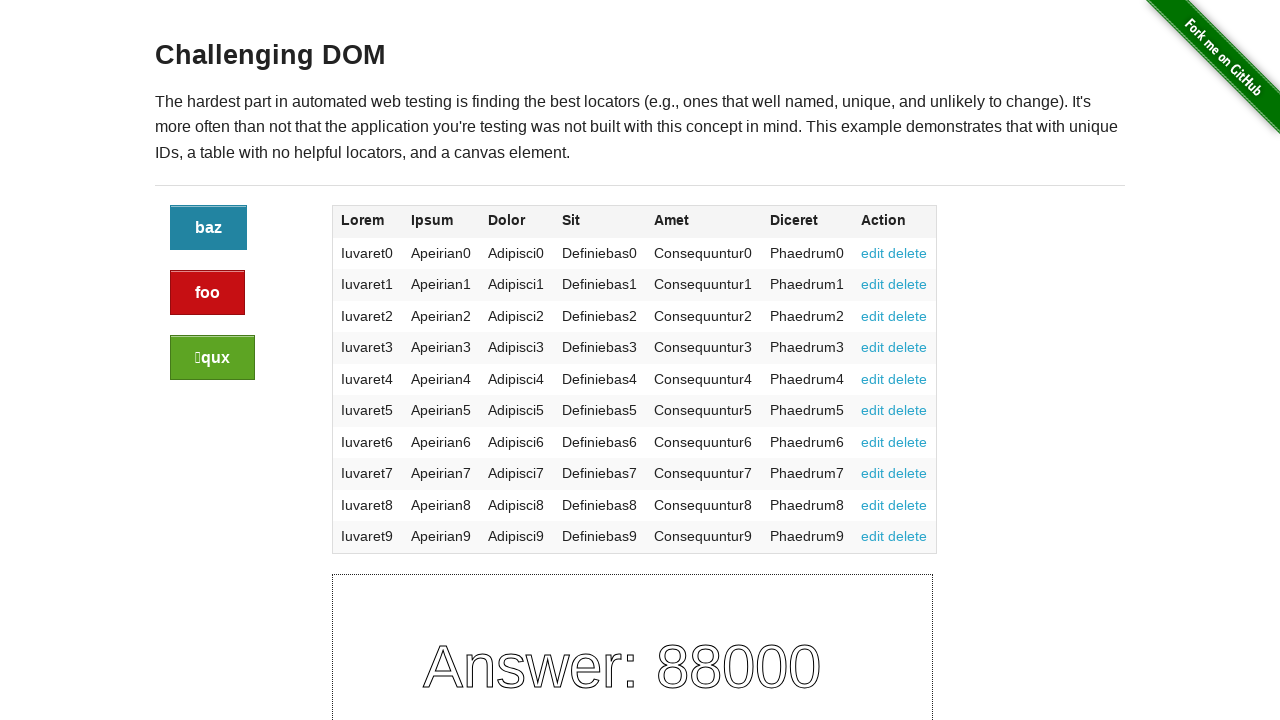

Clicked button 2 at (208, 293) on a[class~="button"] >> nth=1
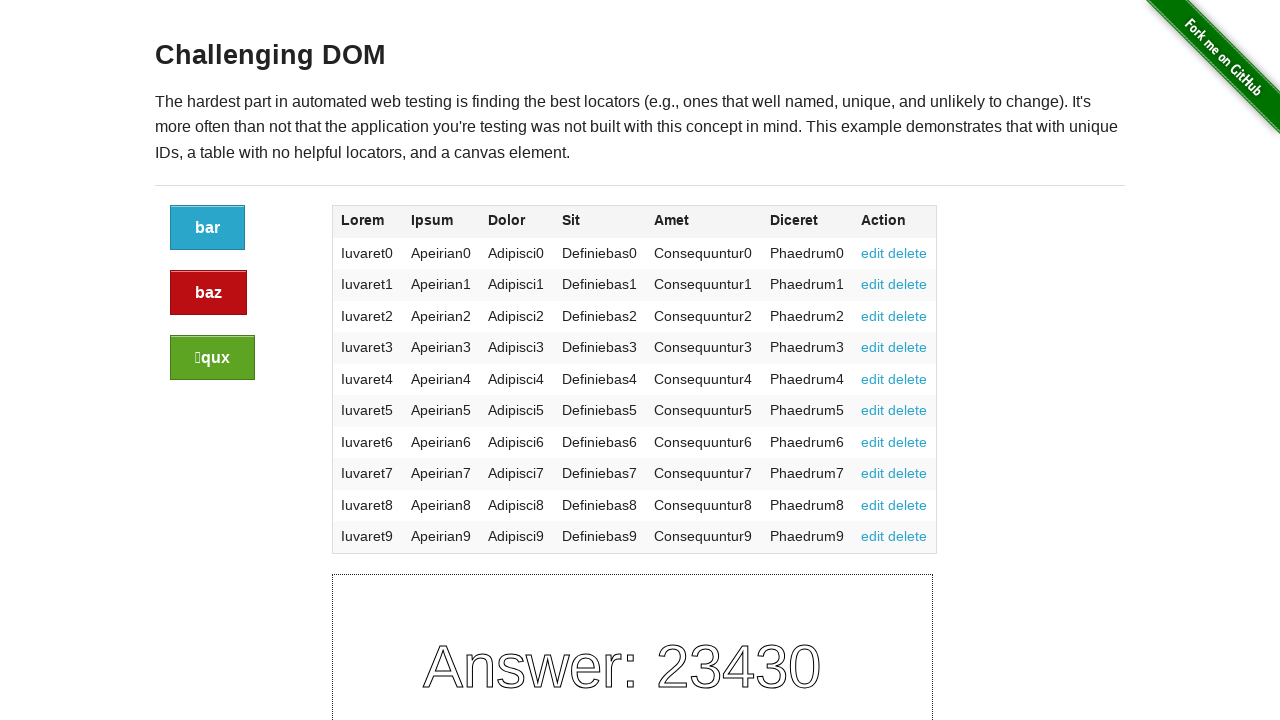

Verified button 2 ID has changed from 'cfef6930-f82a-013e-5703-121f199f9bbd'
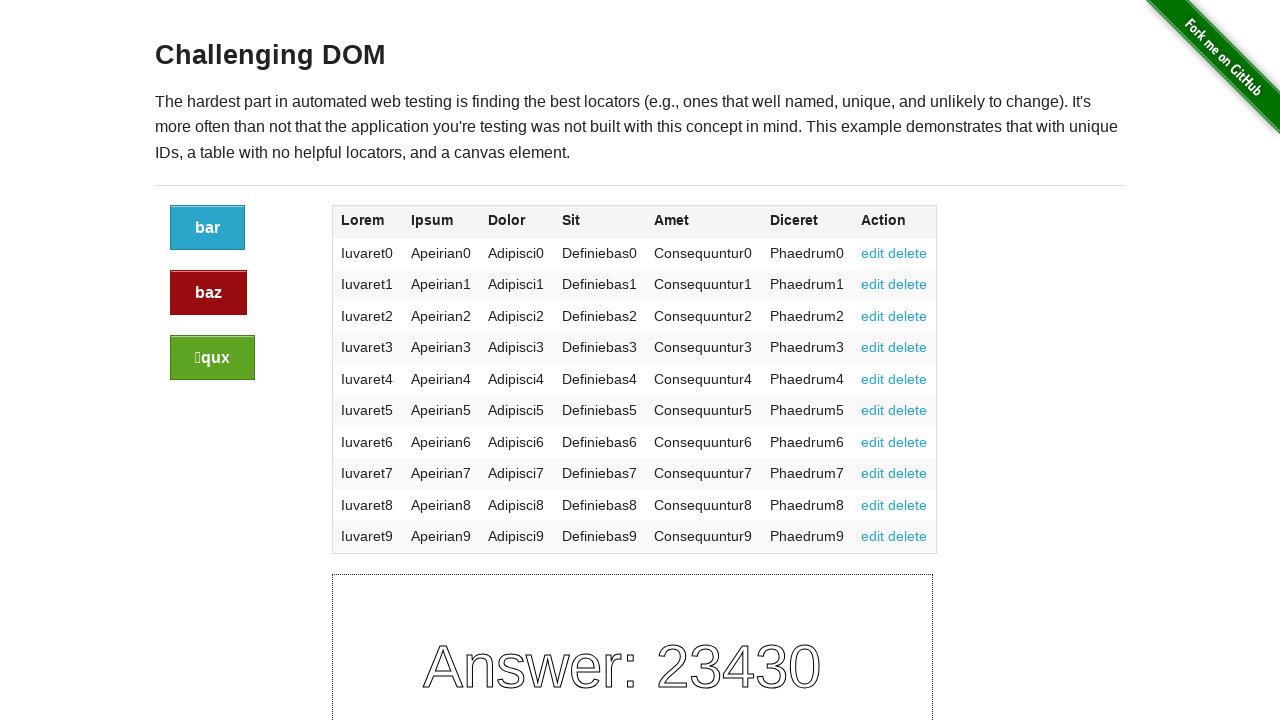

Retrieved initial ID 'd06c7630-f82a-013e-5718-121f199f9bbd' for button 3
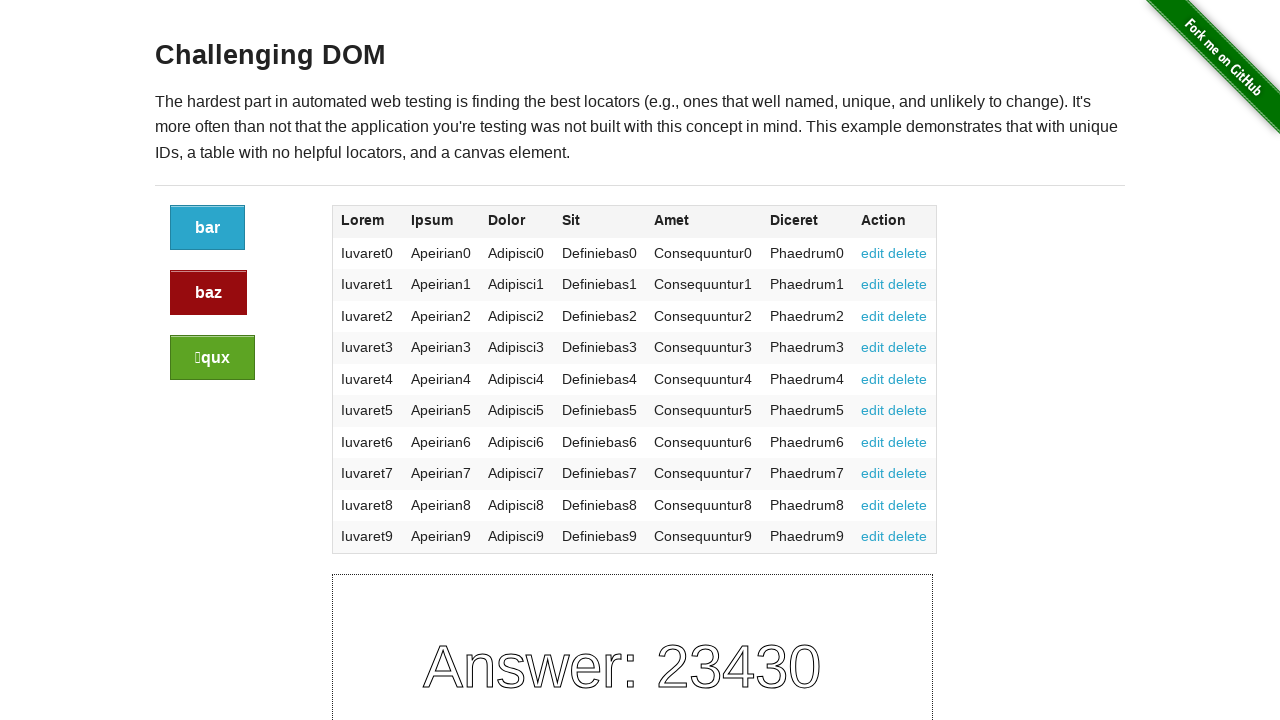

Clicked button 3 at (212, 358) on a[class~="button"] >> nth=2
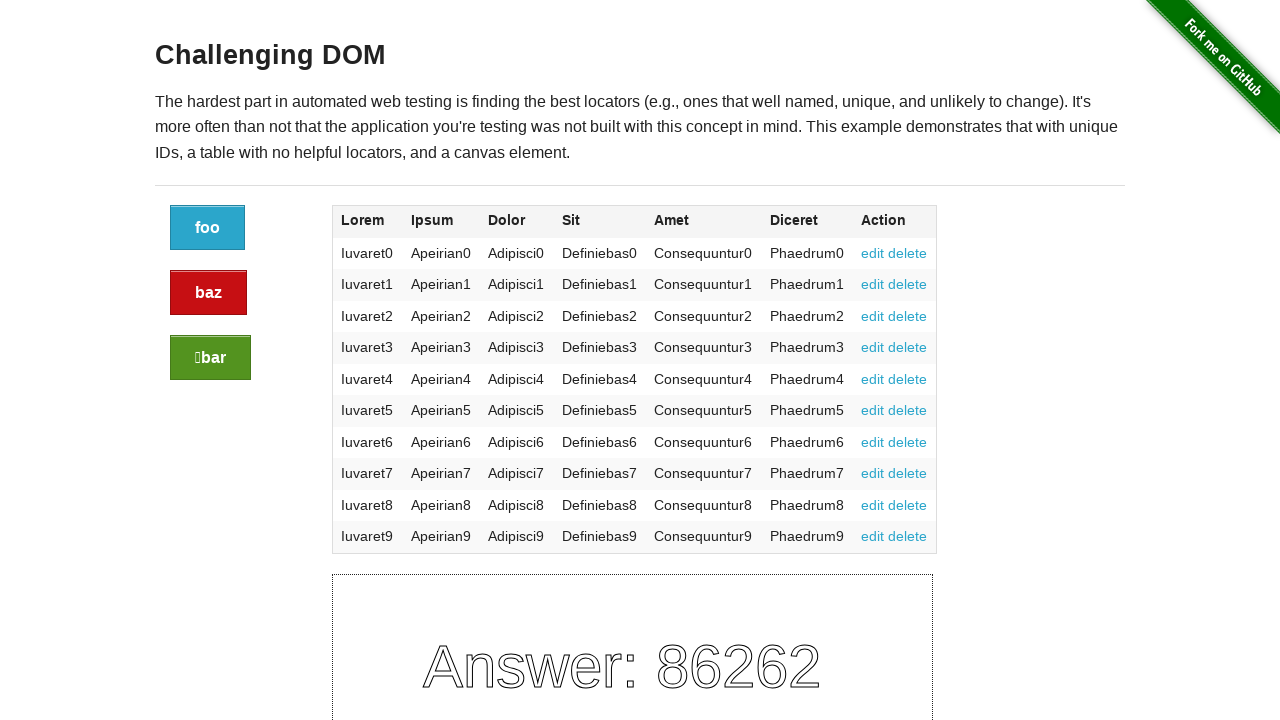

Verified button 3 ID has changed from 'd06c7630-f82a-013e-5718-121f199f9bbd'
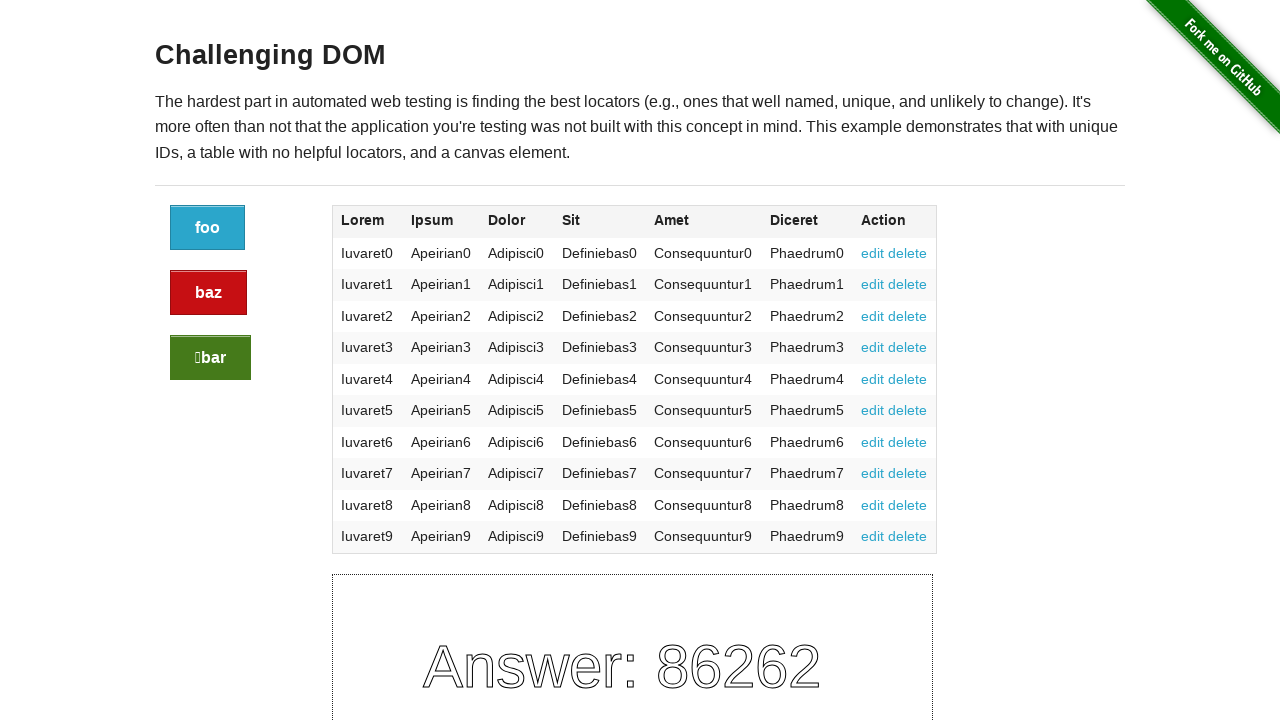

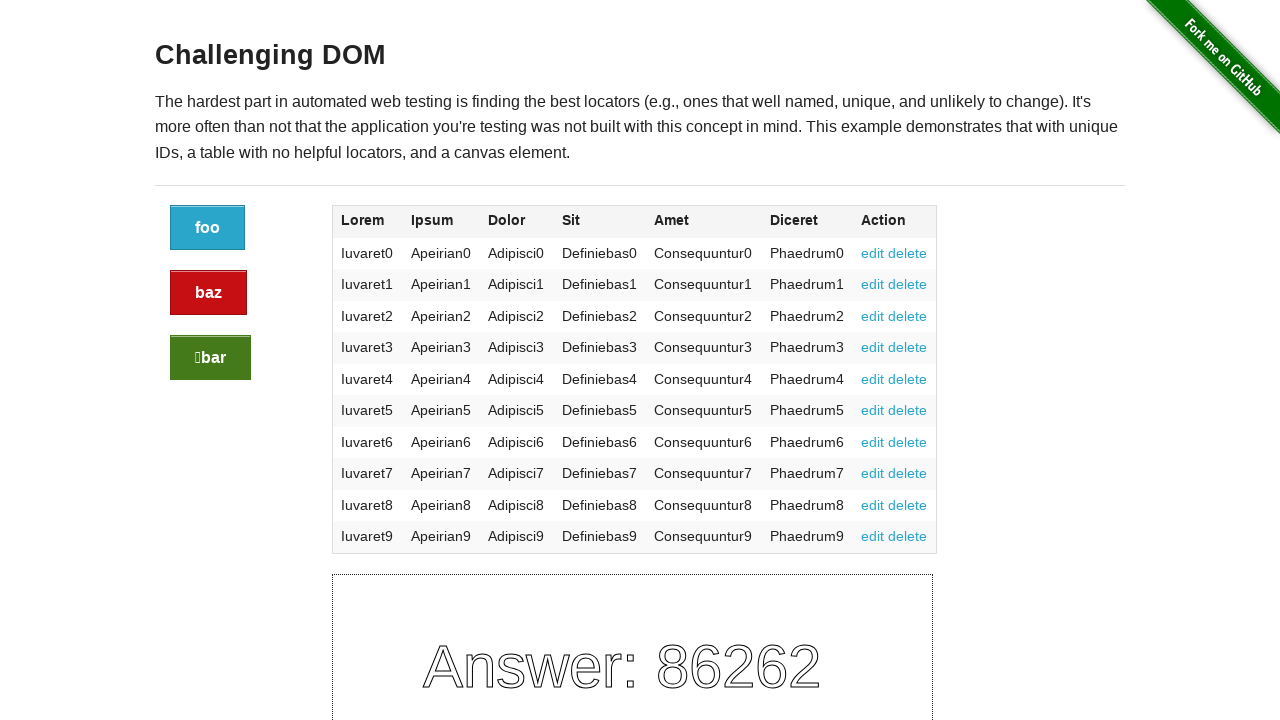